Tests JavaScript prompt alert functionality by triggering a prompt, entering text, and accepting it

Starting URL: https://v1.training-support.net/selenium/javascript-alerts

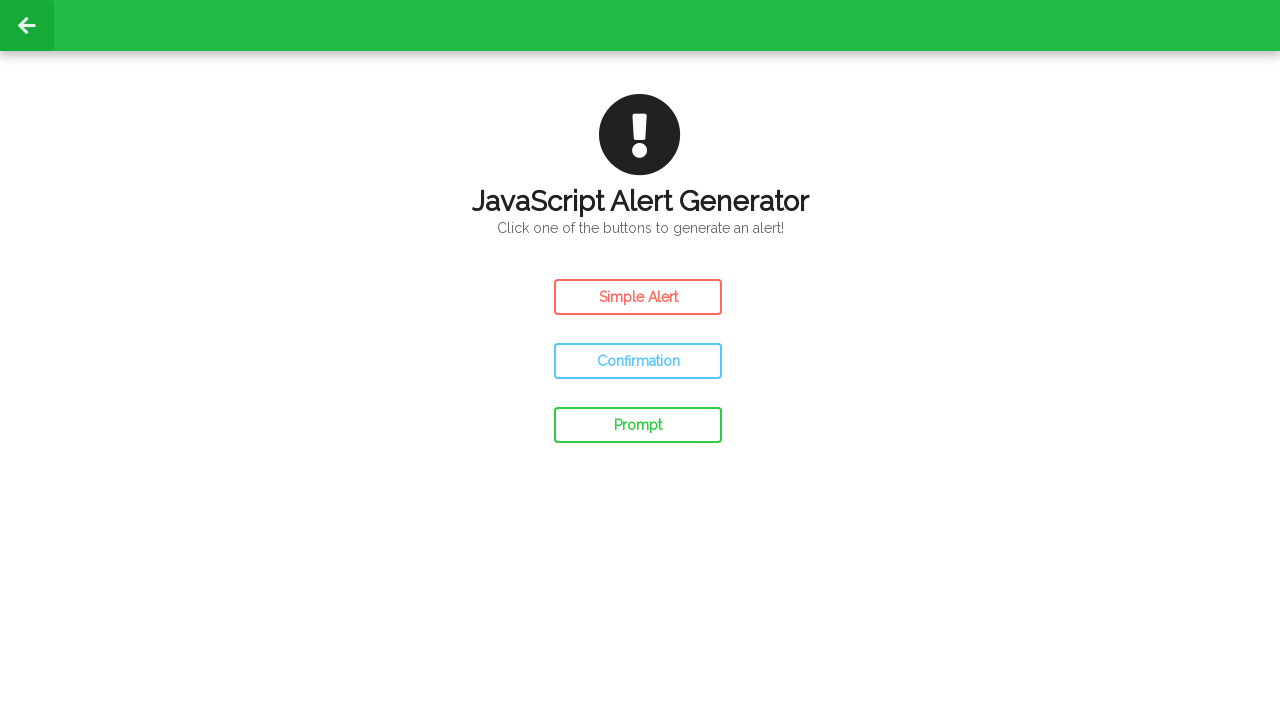

Clicked prompt button to trigger JavaScript prompt alert at (638, 425) on #prompt
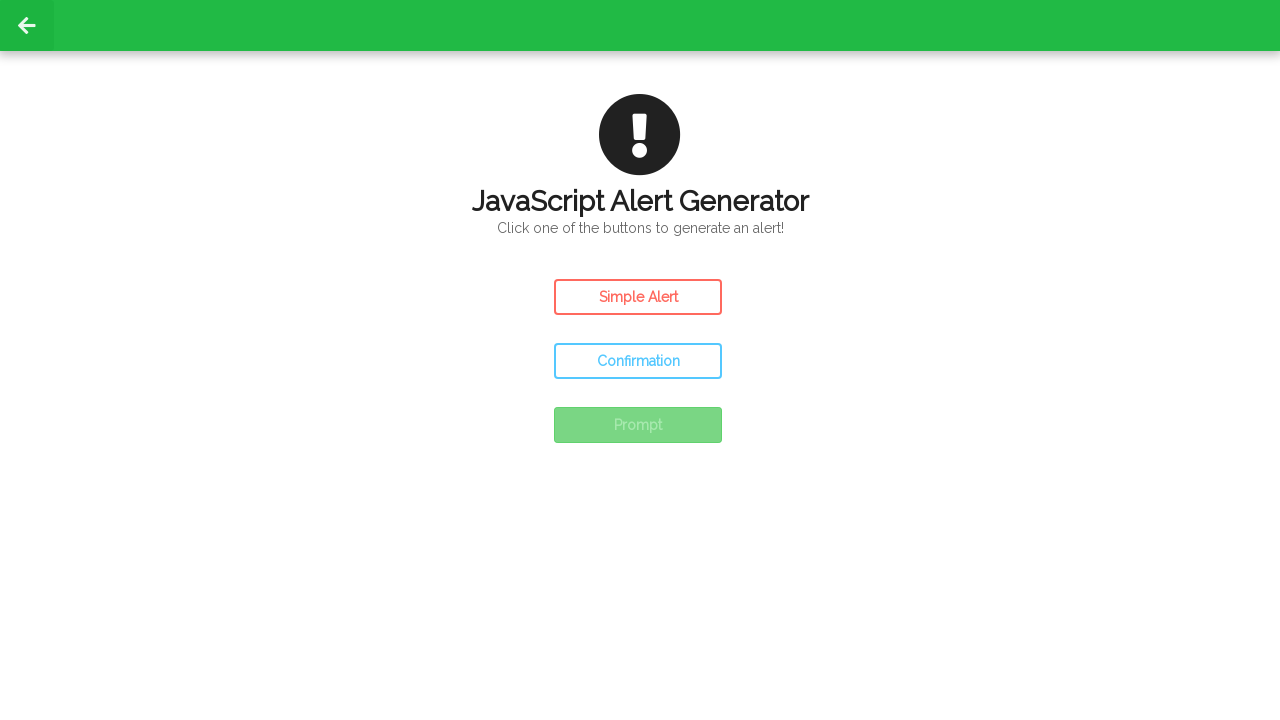

Set up dialog handler to accept prompt with text 'Awesome!'
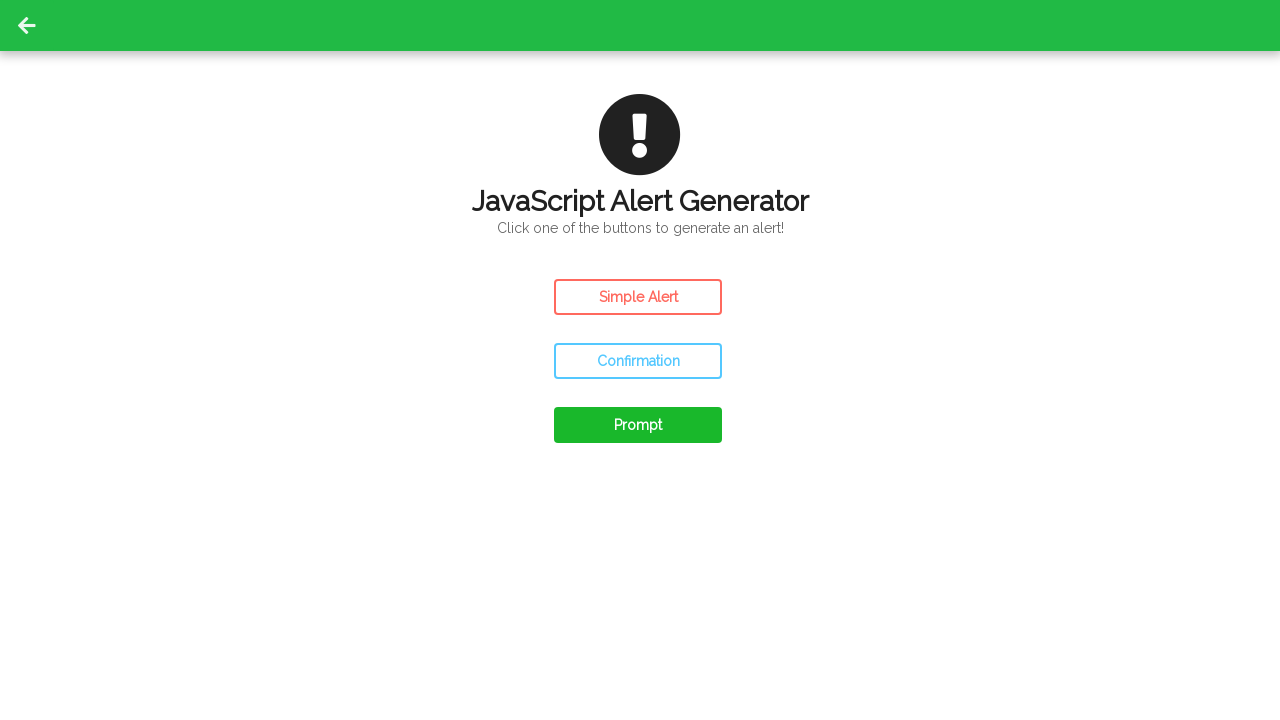

Clicked prompt button again to trigger the dialog and accept it with text 'Awesome!' at (638, 425) on #prompt
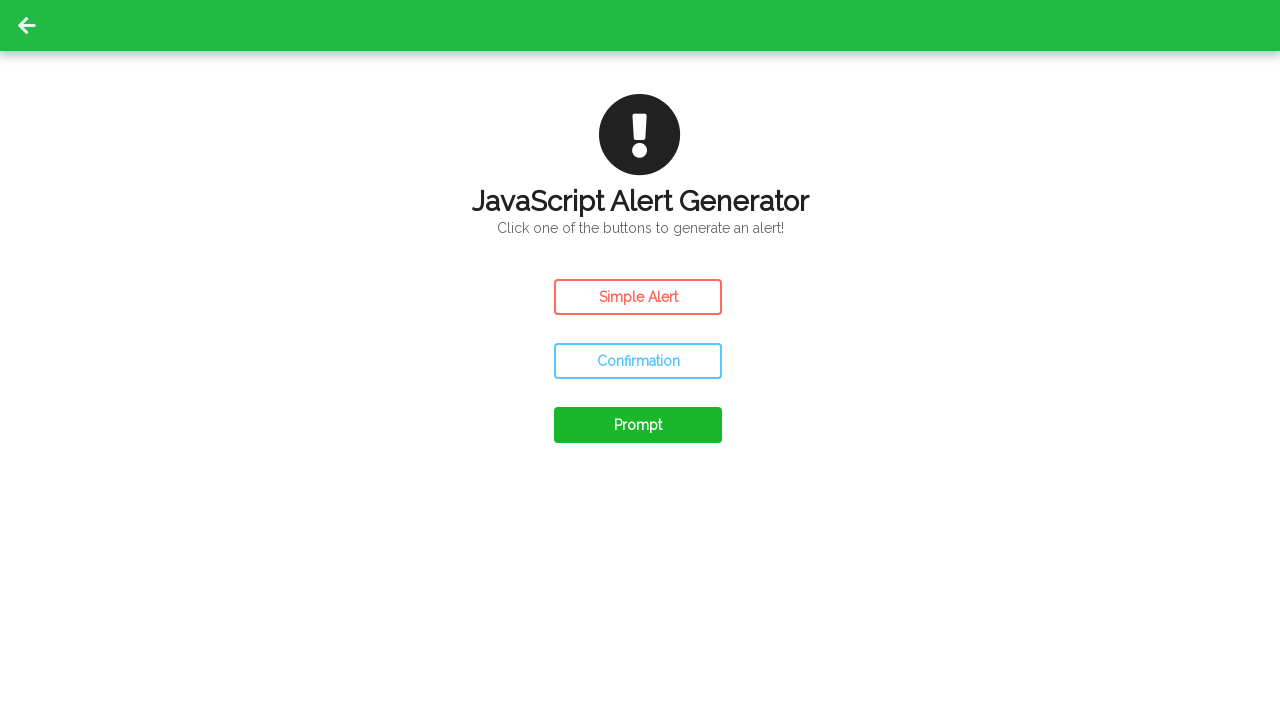

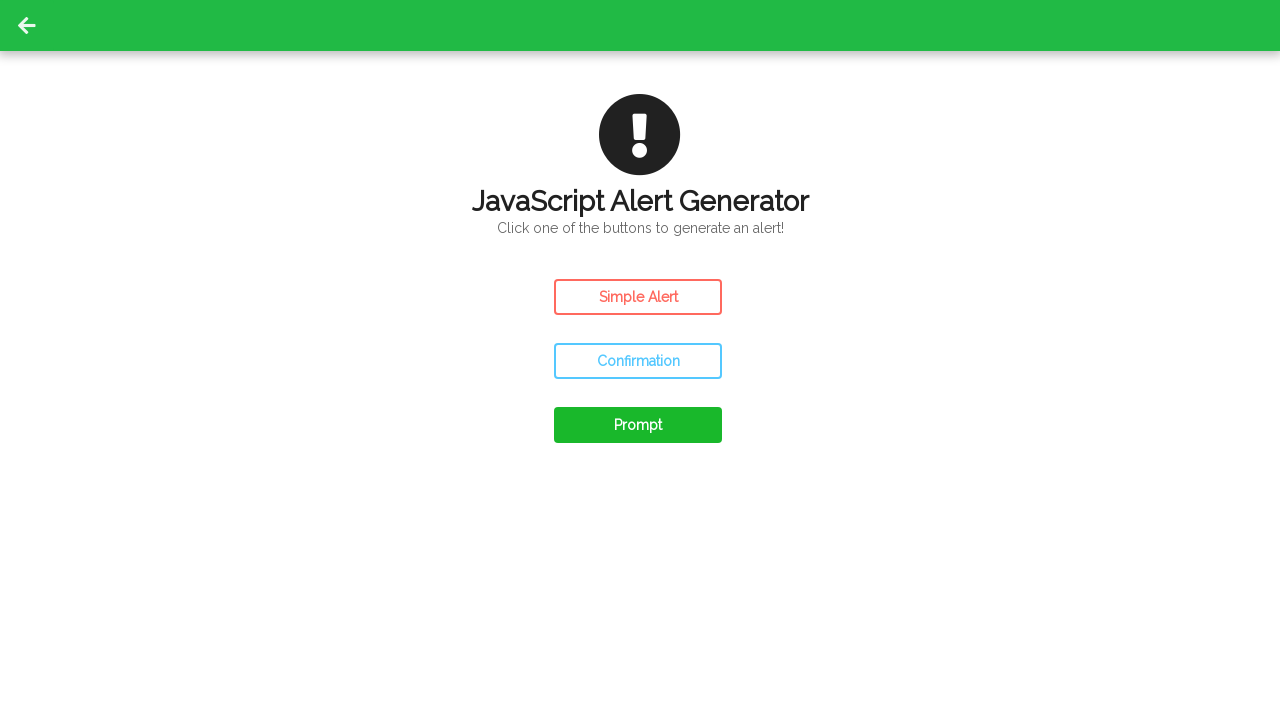